Tests dismissing a JavaScript confirm dialog by clicking the second alert button, clicking Cancel, and verifying the cancel message

Starting URL: https://testcenter.techproeducation.com/index.php?page=javascript-alerts

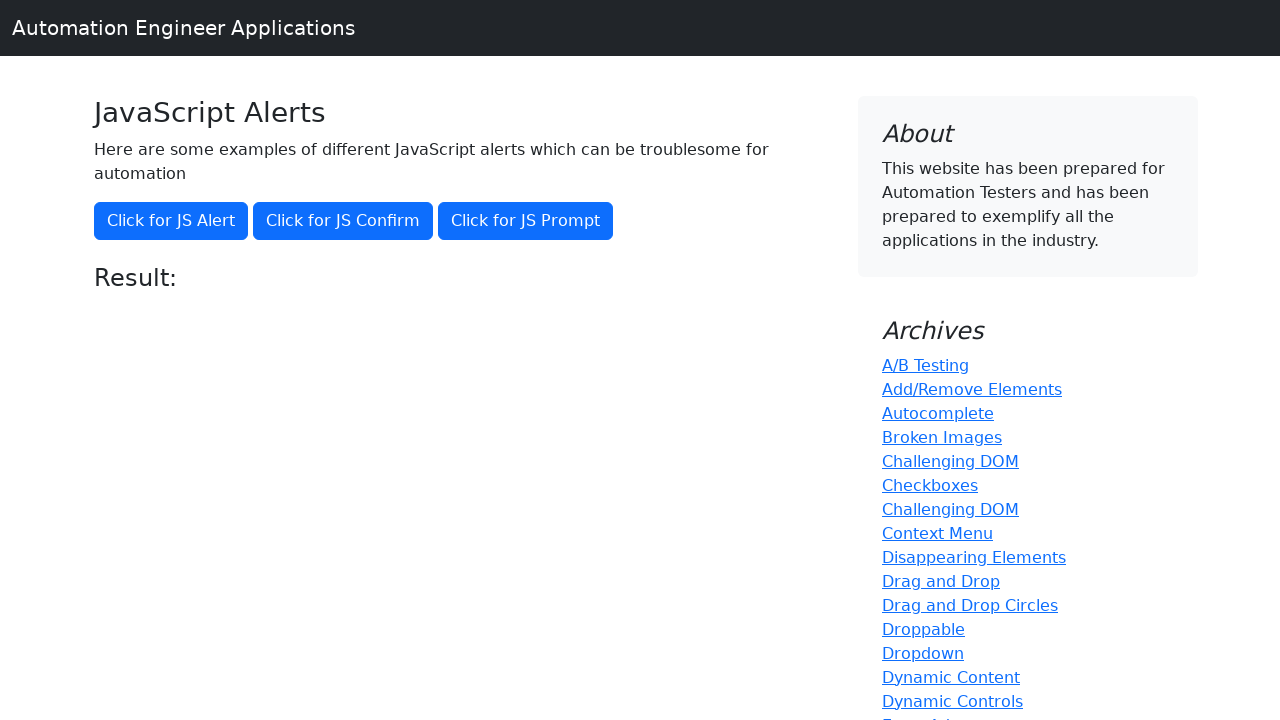

Set up dialog handler to dismiss alerts
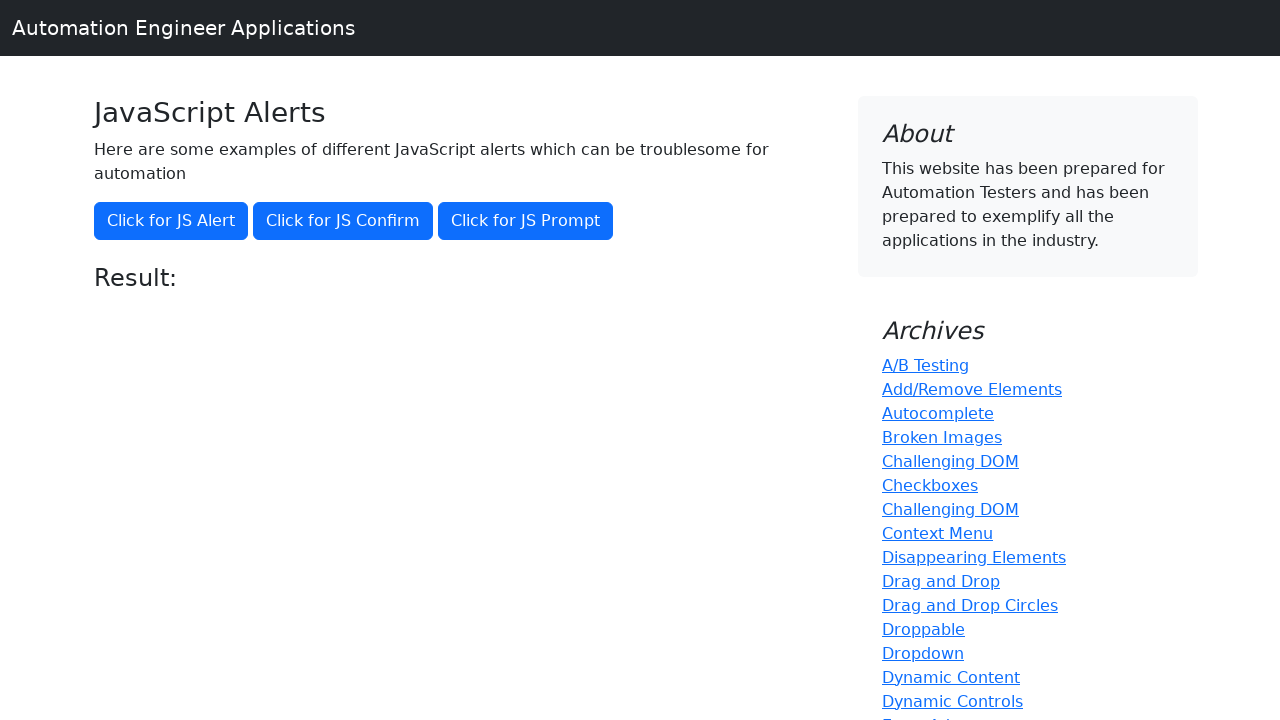

Clicked the JS Confirm button at (343, 221) on button:has-text('Click for JS Confirm')
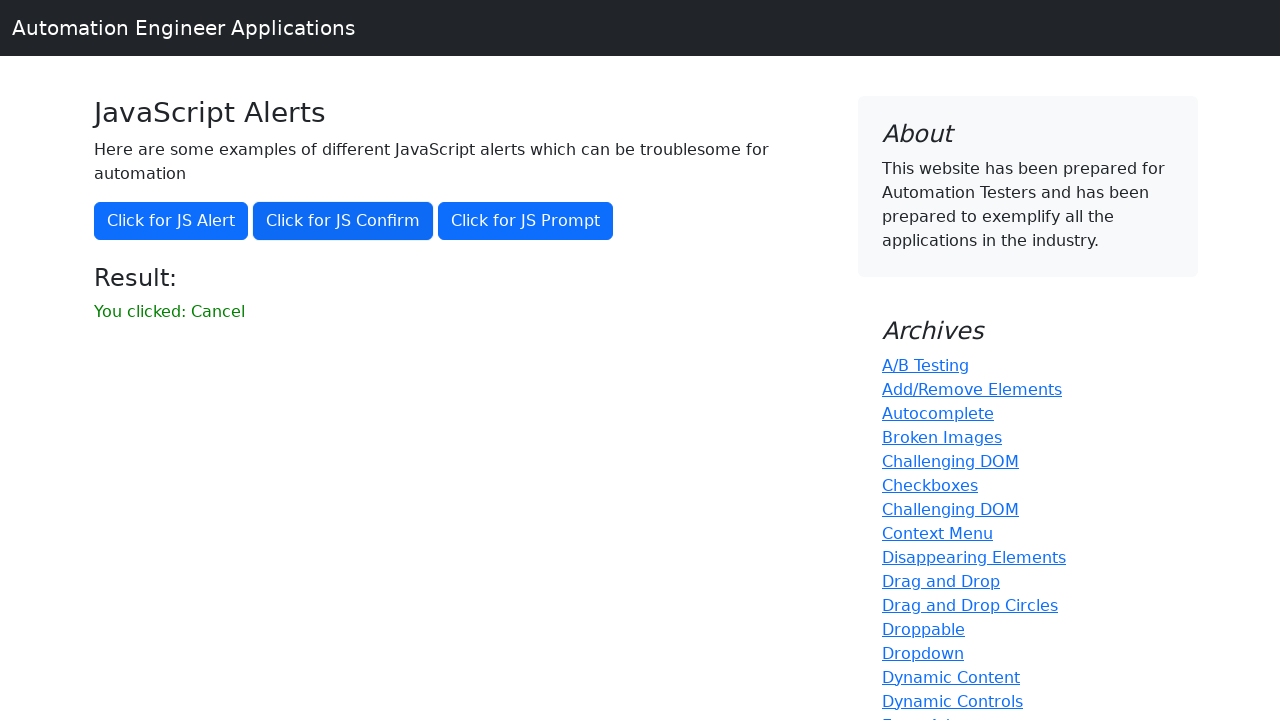

Waited for result element to appear
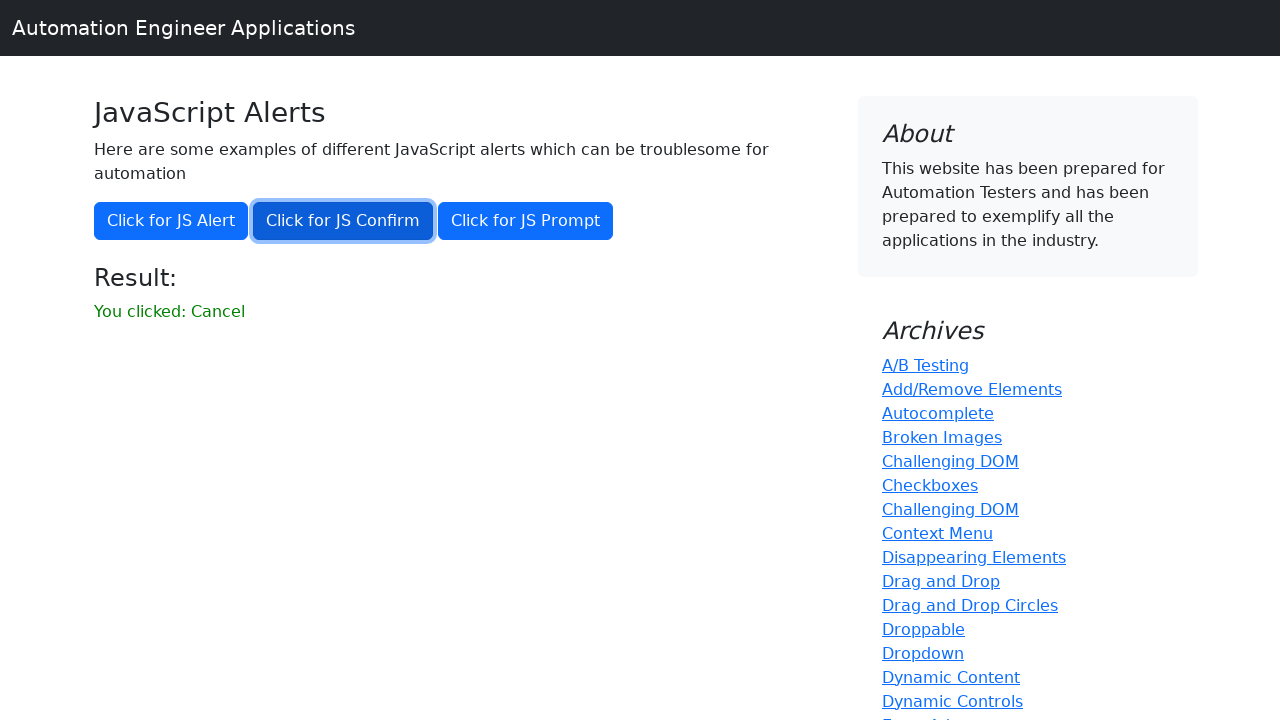

Retrieved result text content
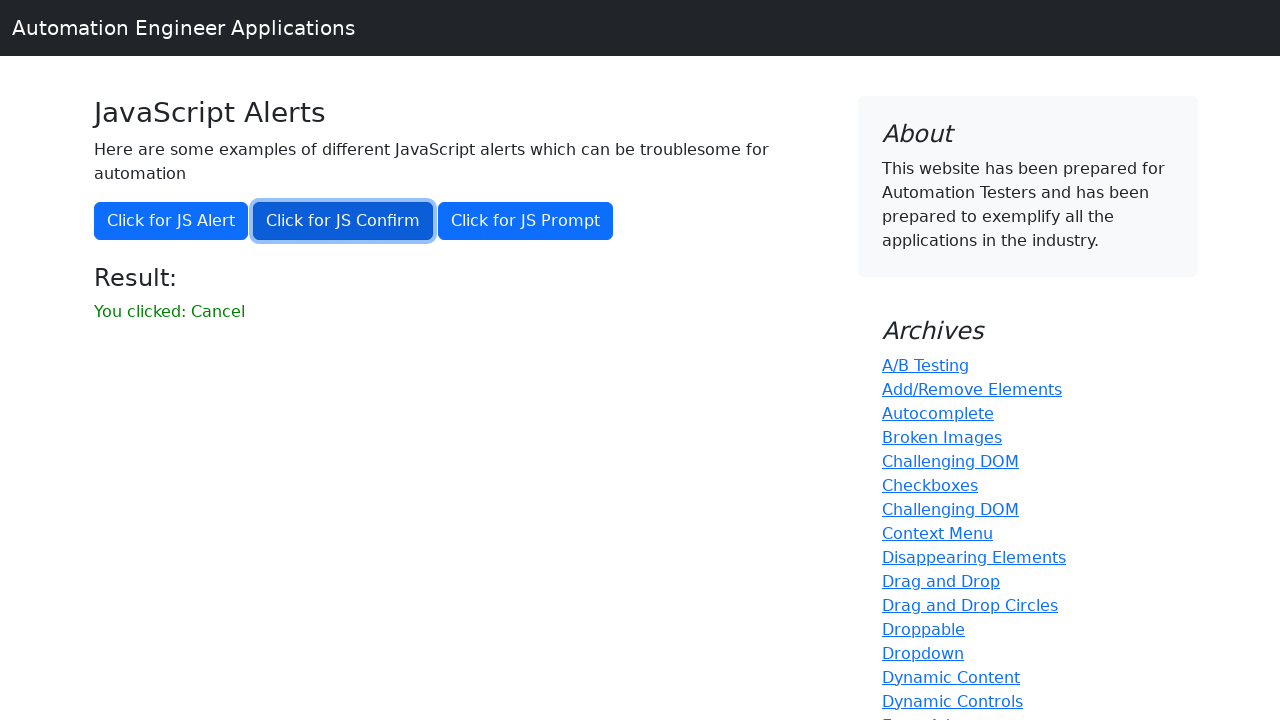

Verified that cancel message is displayed
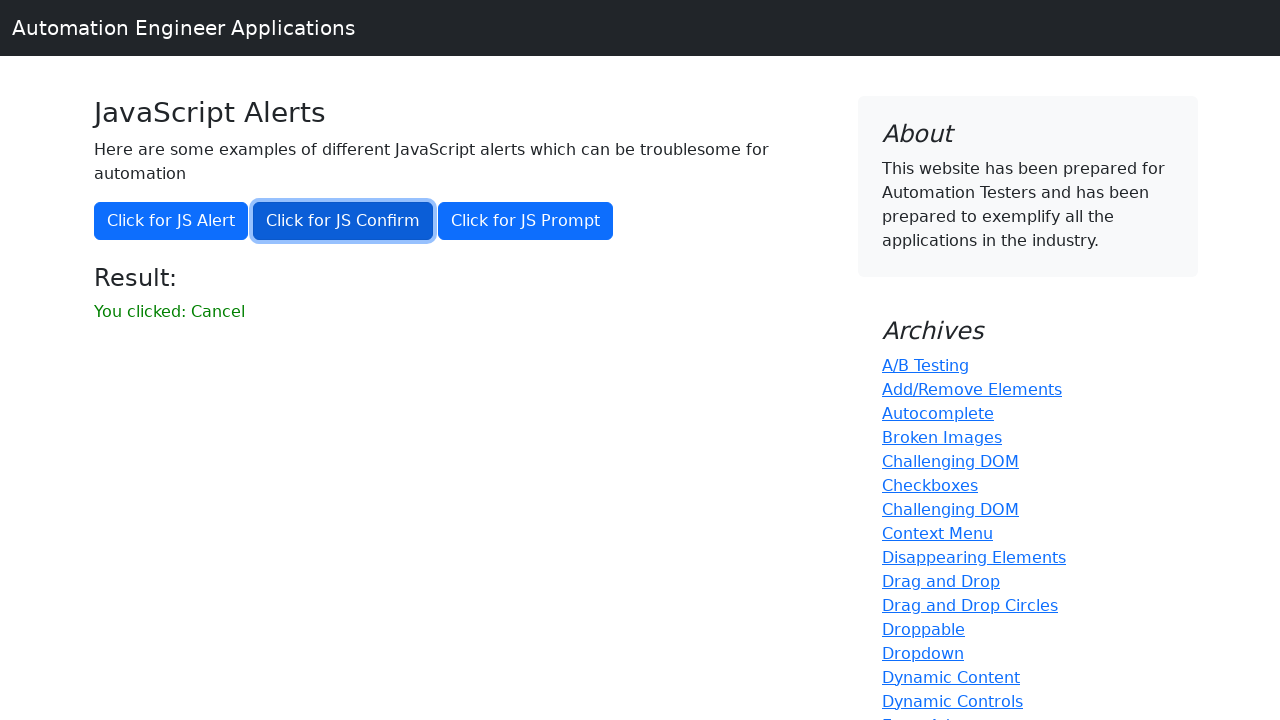

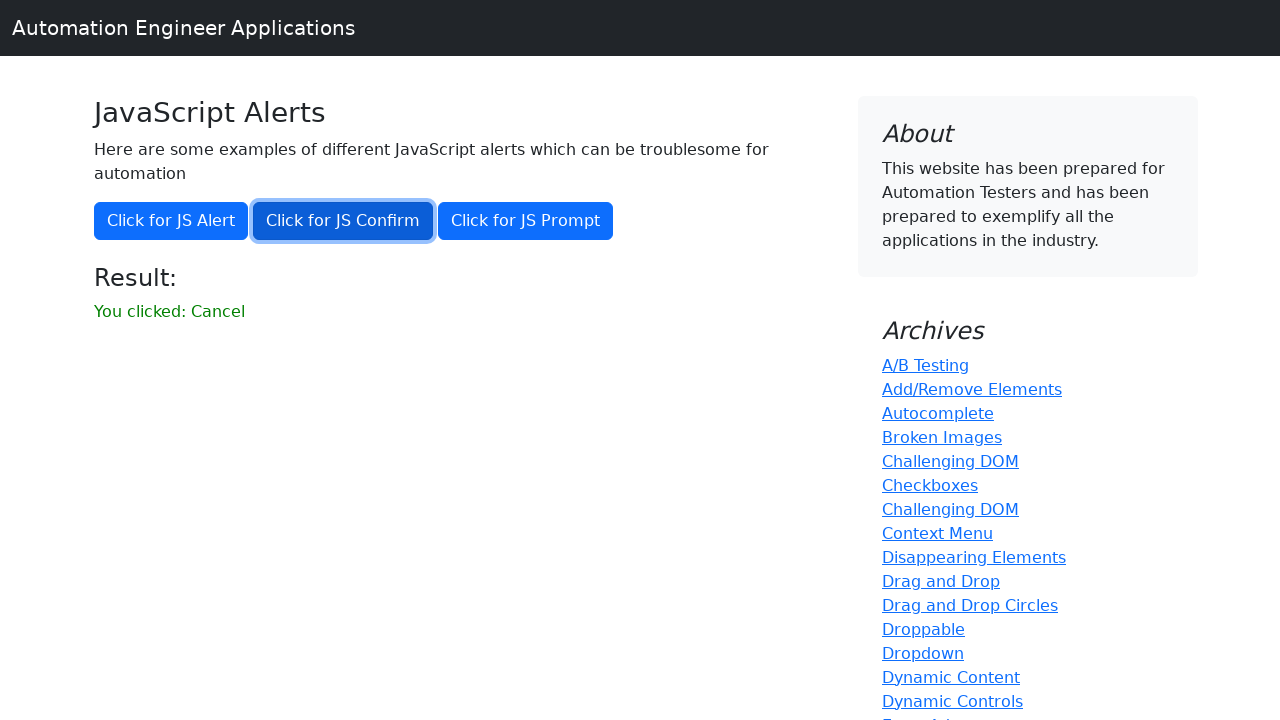